Tests passenger selection dropdown functionality by incrementing adult passengers to 5, children to 2, and infants to 1, then closing the dropdown panel.

Starting URL: https://rahulshettyacademy.com/dropdownsPractise/

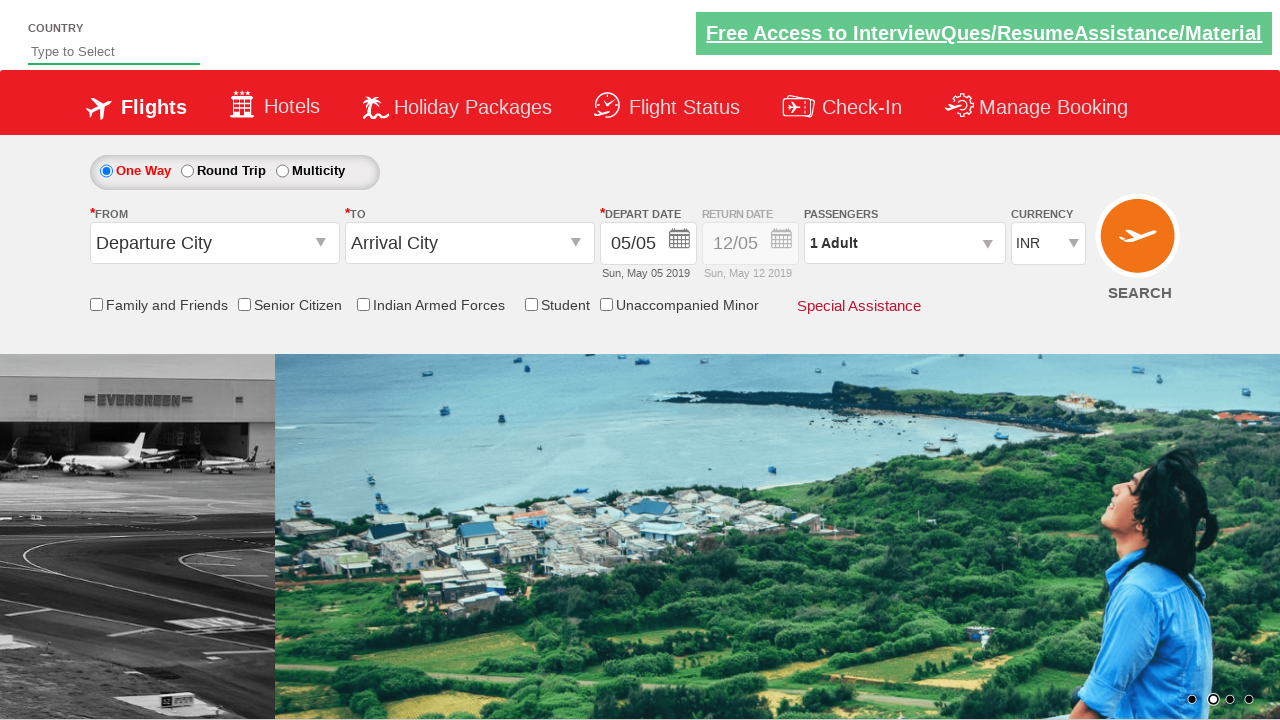

Clicked on passenger info dropdown to open it at (904, 243) on #divpaxinfo
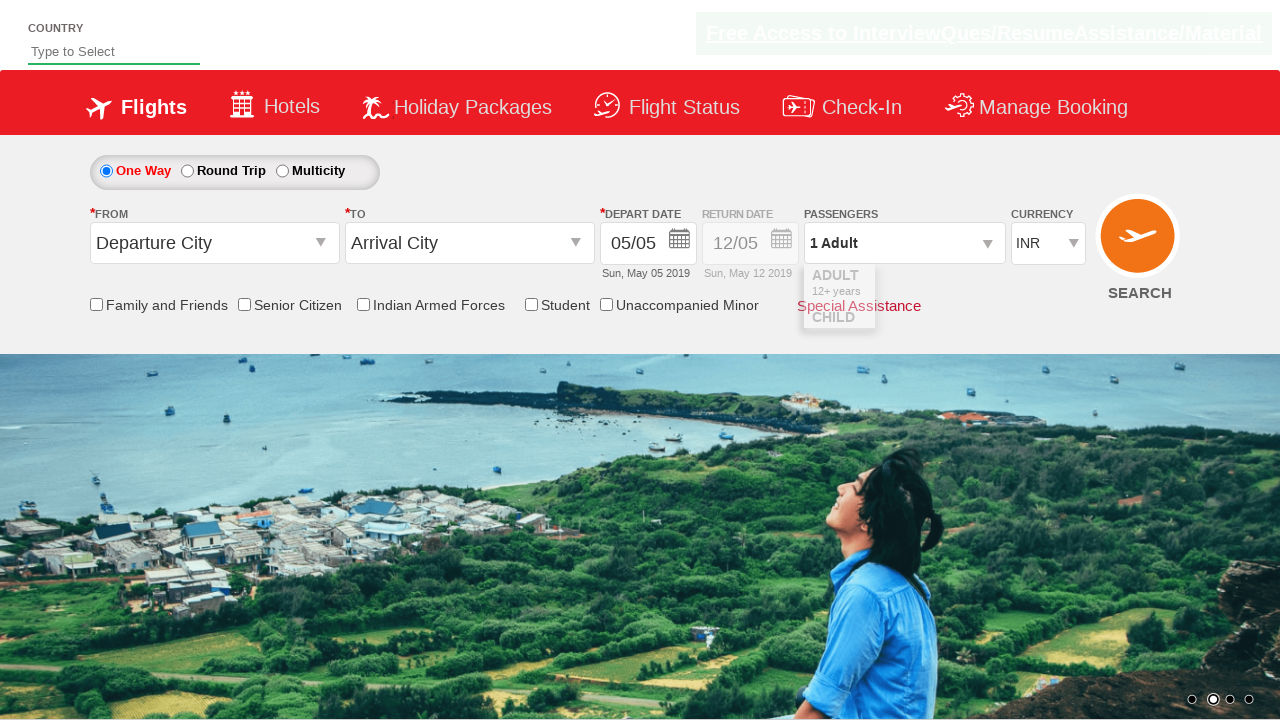

Dropdown opened and increment adult button is visible
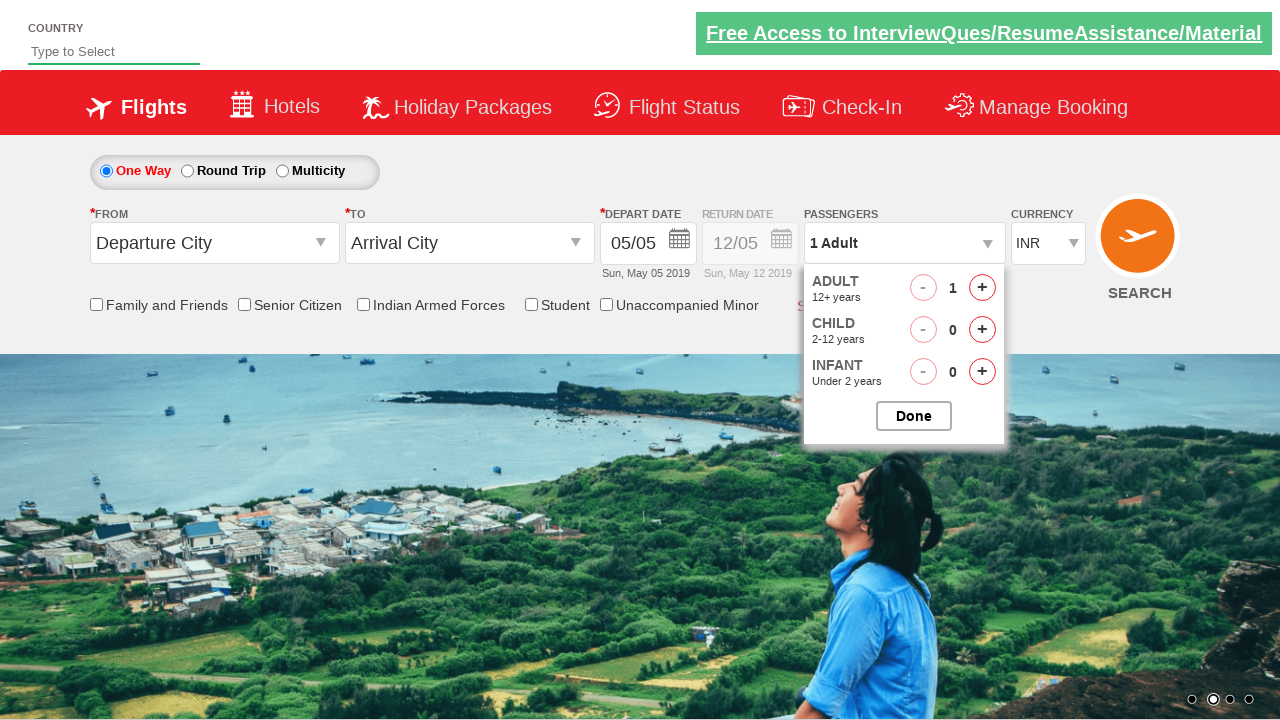

Incremented adult passenger count (iteration 1/4) at (982, 288) on #hrefIncAdt
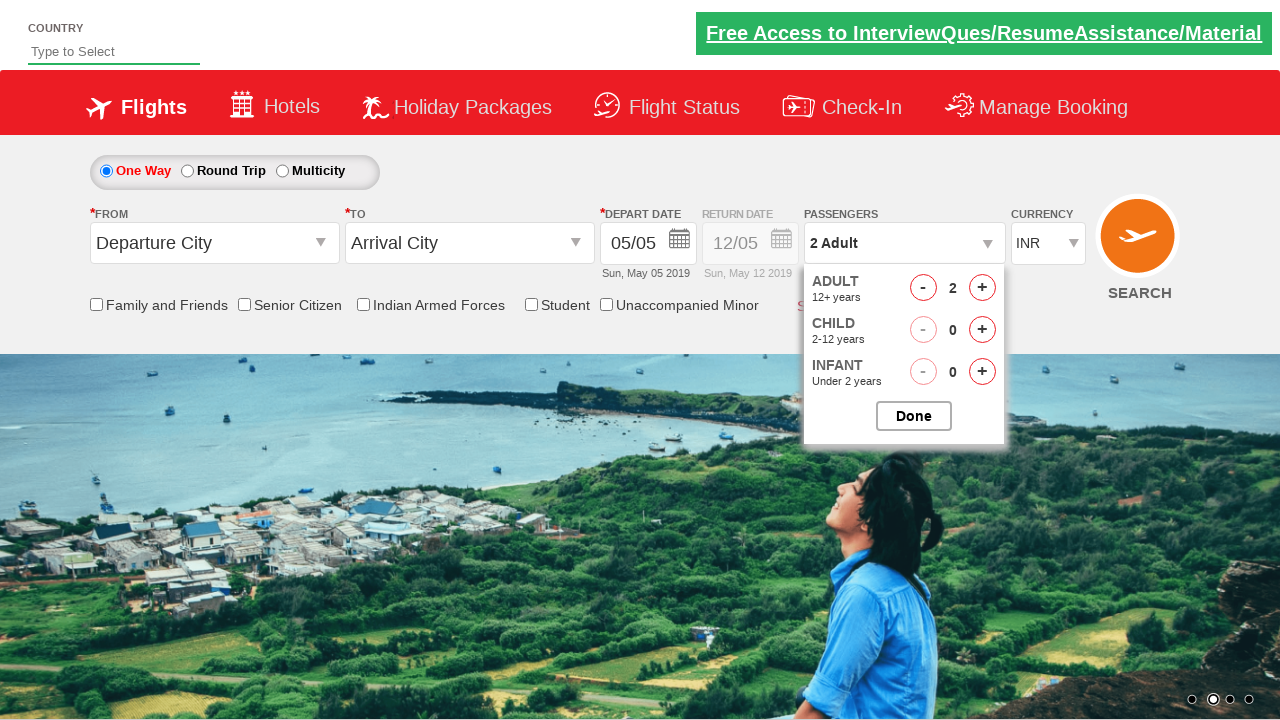

Incremented adult passenger count (iteration 2/4) at (982, 288) on #hrefIncAdt
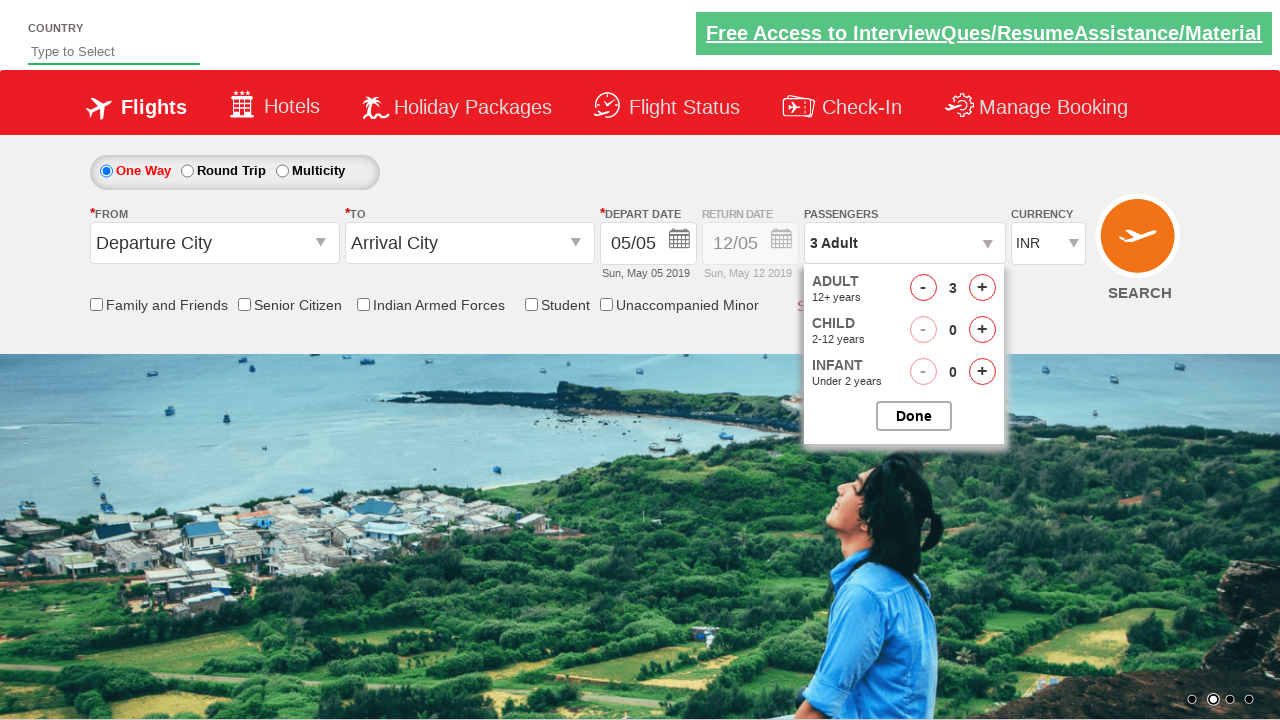

Incremented adult passenger count (iteration 3/4) at (982, 288) on #hrefIncAdt
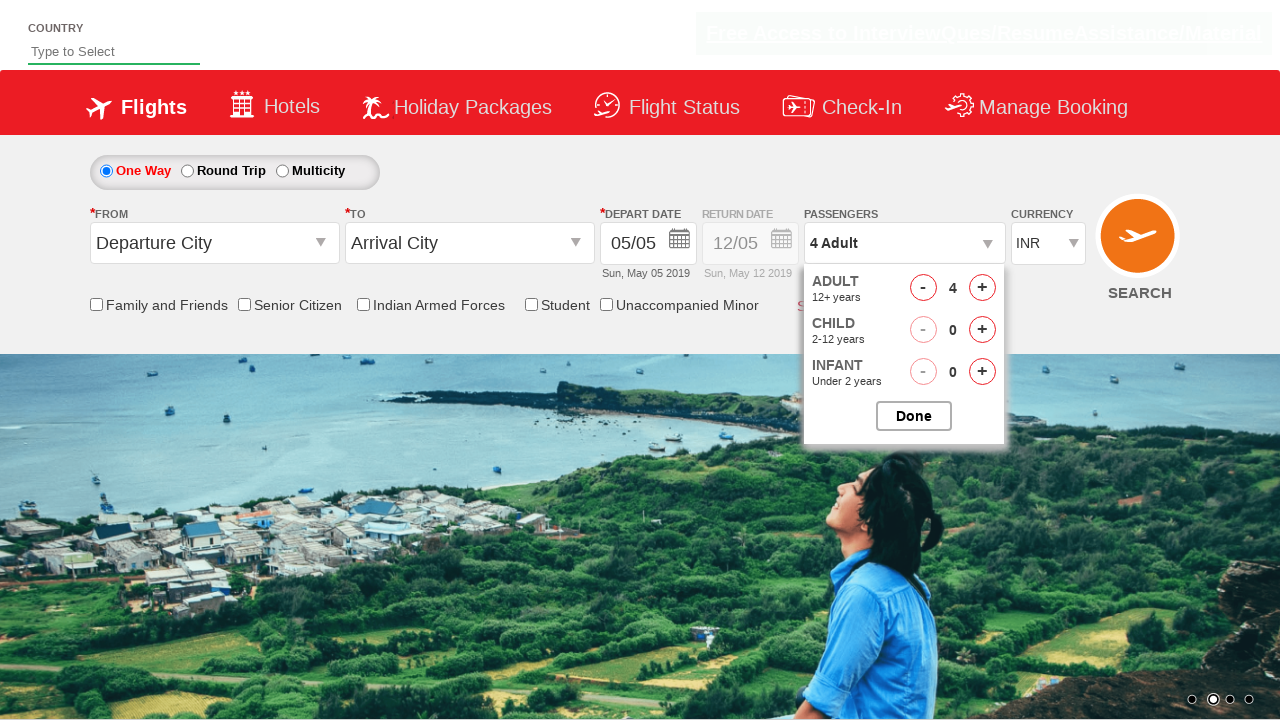

Incremented adult passenger count (iteration 4/4) at (982, 288) on #hrefIncAdt
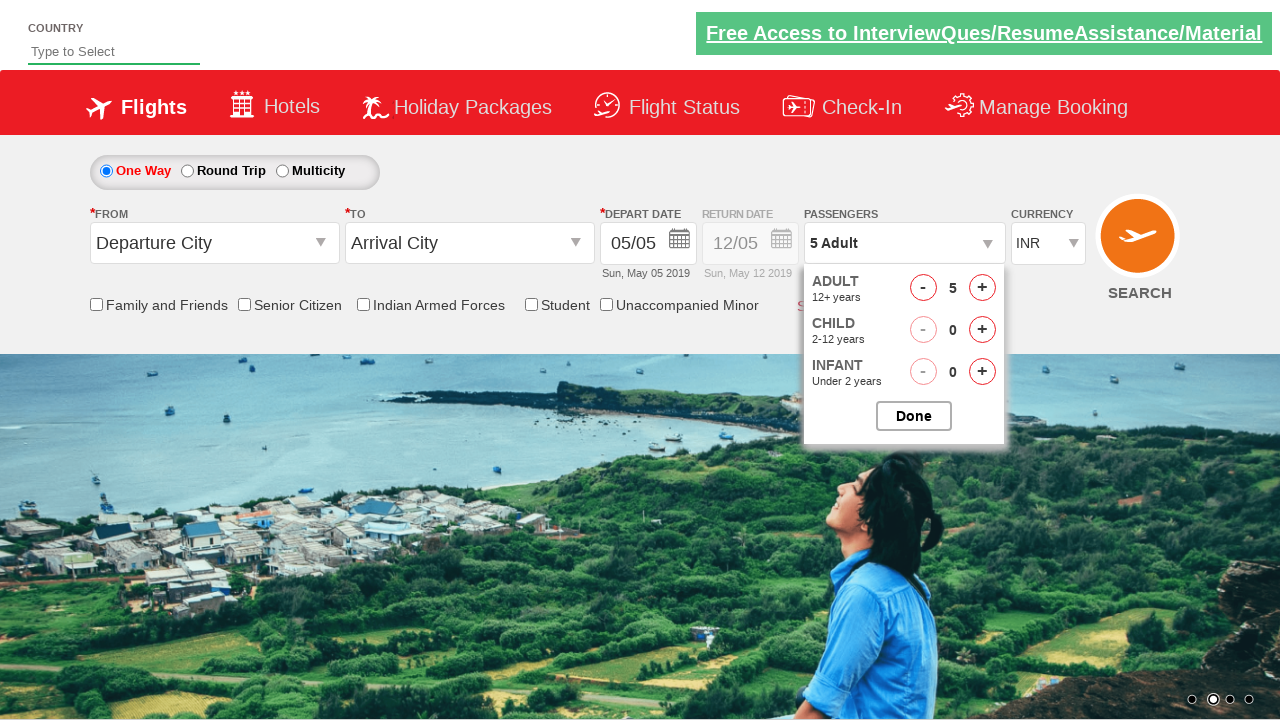

Incremented child passenger count (iteration 1/2) at (982, 330) on #hrefIncChd
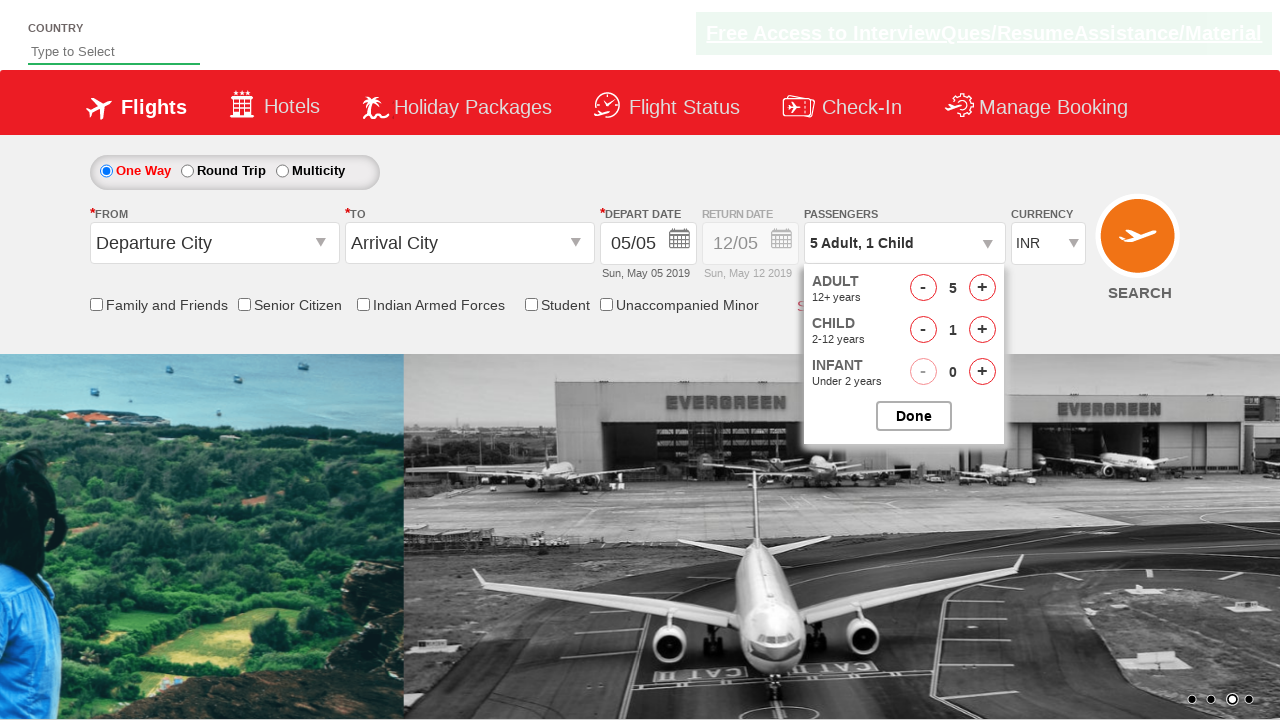

Incremented child passenger count (iteration 2/2) at (982, 330) on #hrefIncChd
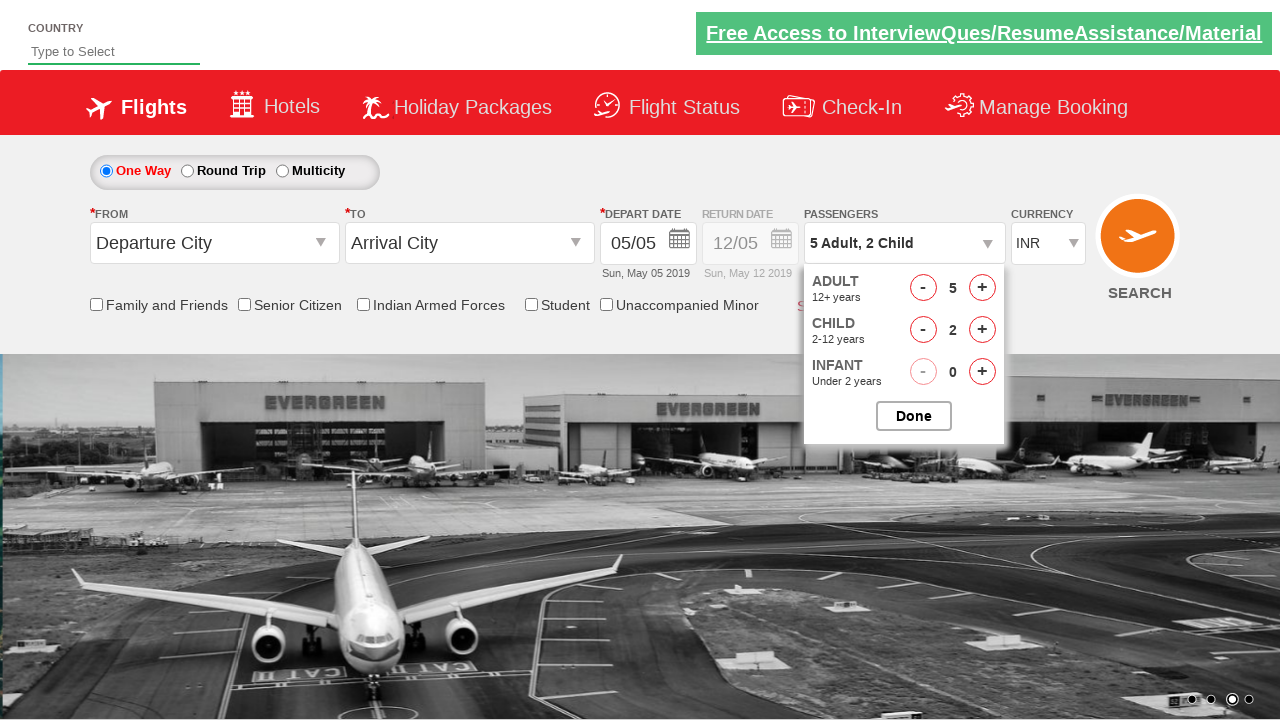

Incremented infant passenger count at (982, 372) on #hrefIncInf
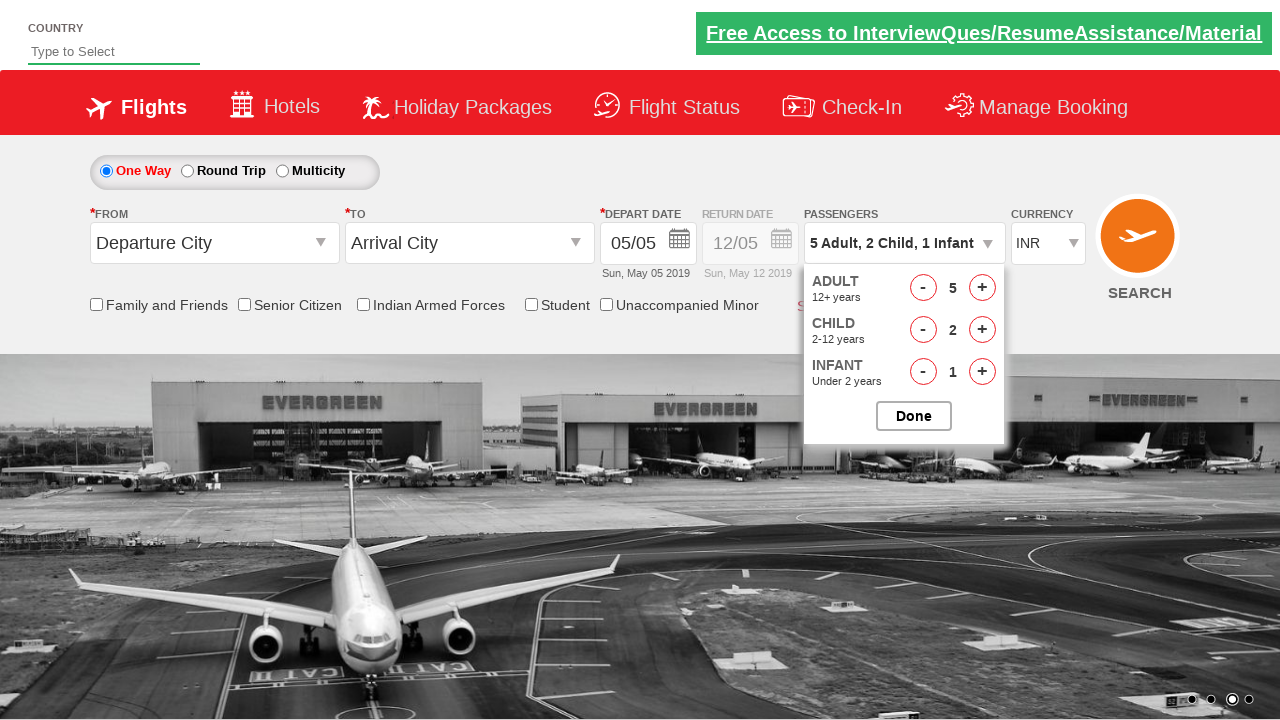

Closed the passenger options dropdown at (914, 416) on #btnclosepaxoption
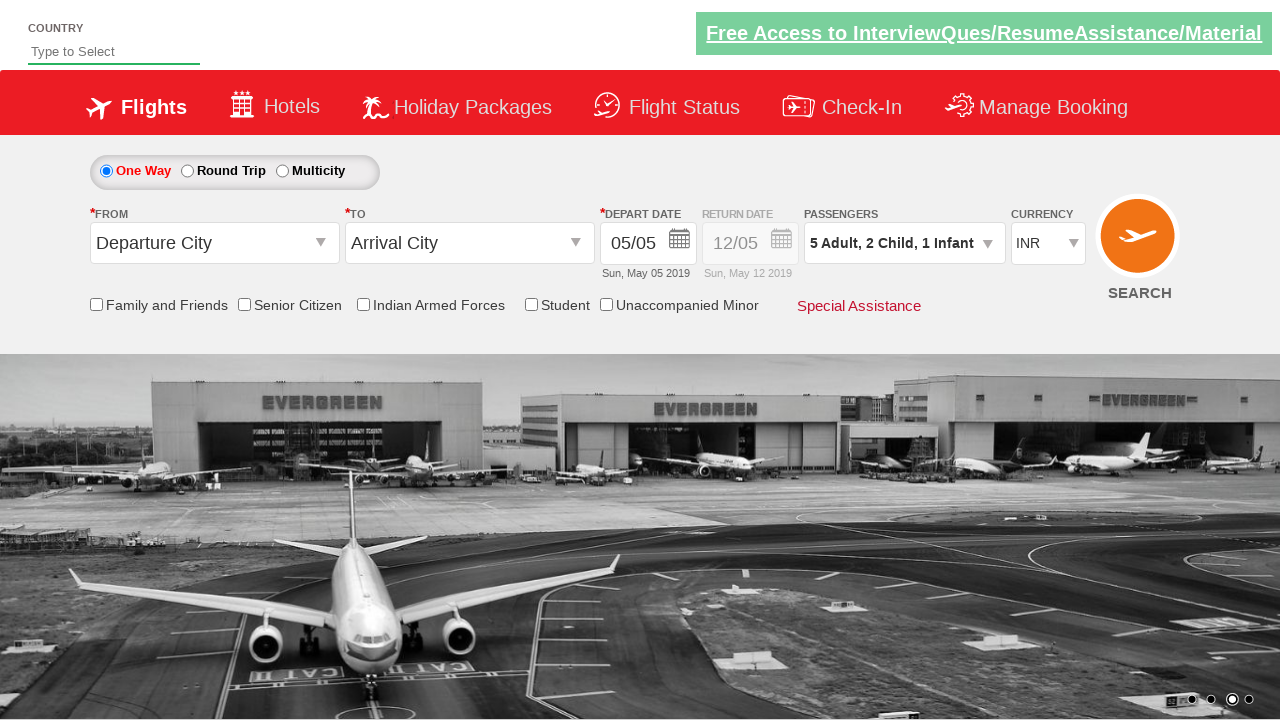

Verified dropdown is closed and passenger info is visible
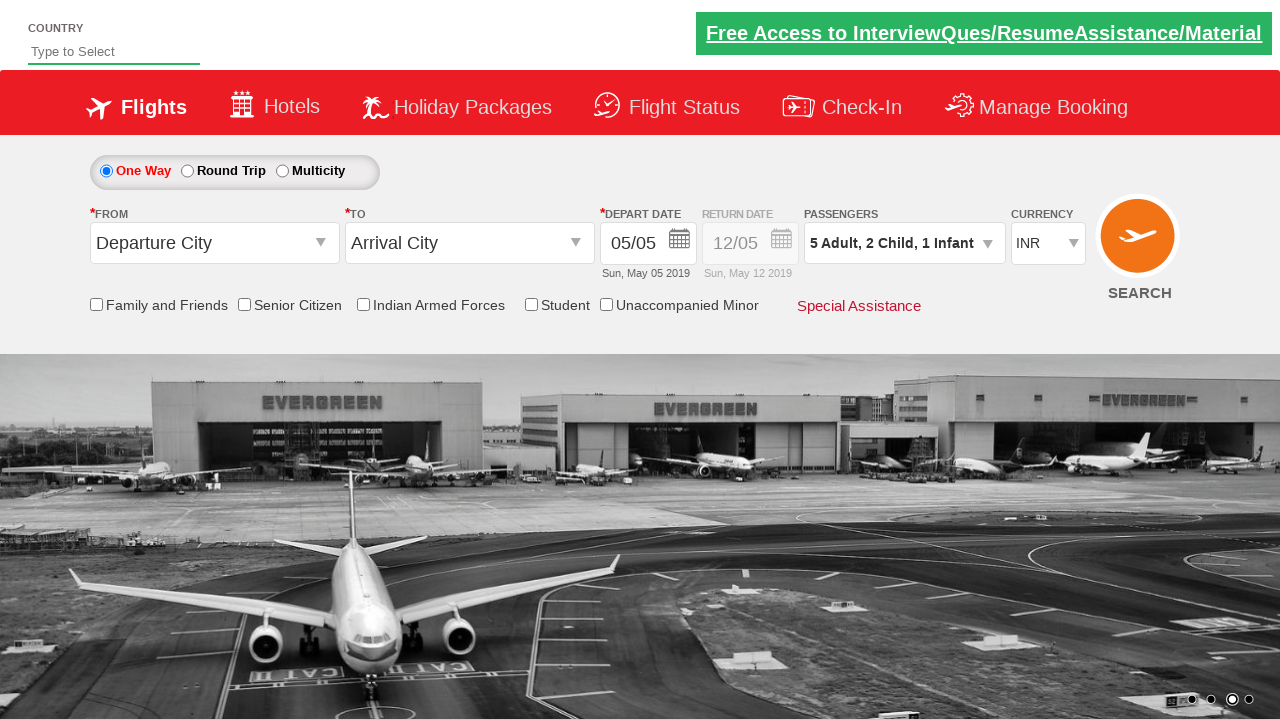

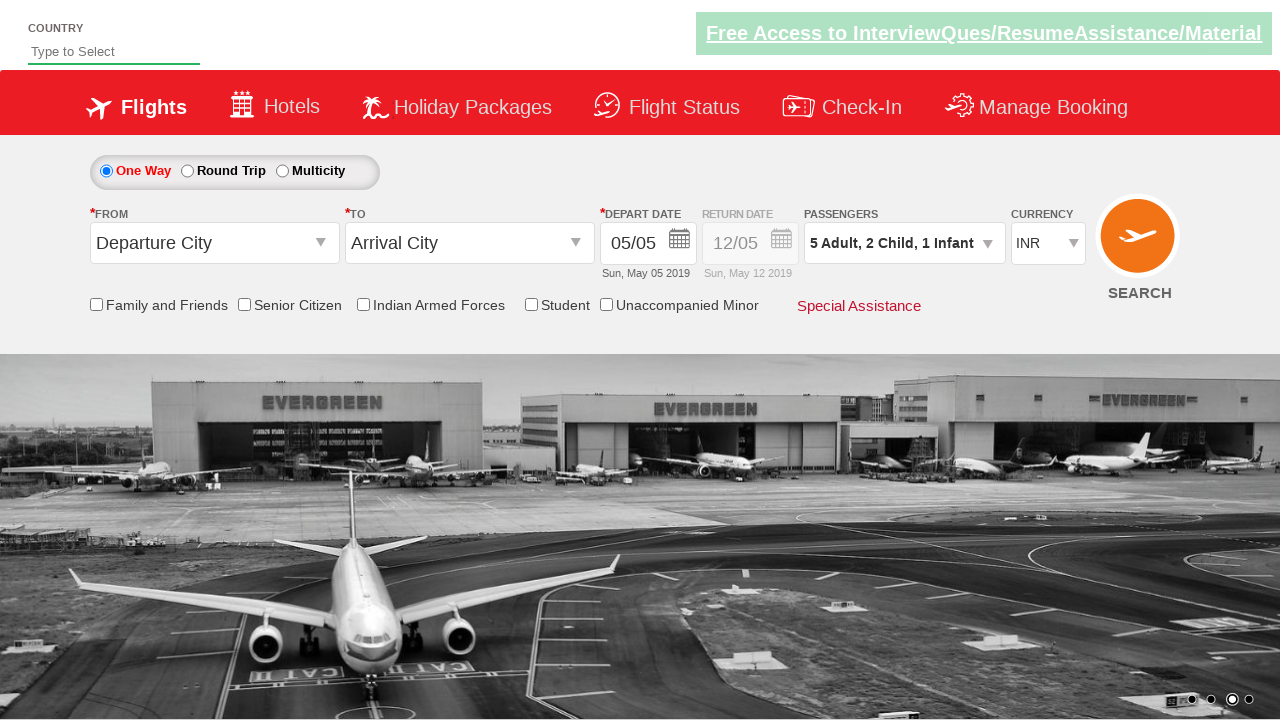